Selects the '6 - 10' option for years of automation experience on a Google Form

Starting URL: https://docs.google.com/forms/d/e/1FAIpQLSep9LTMntH5YqIXa5nkiPKSs283kdwitBBhXWyZdAS-e4CxBQ/viewform

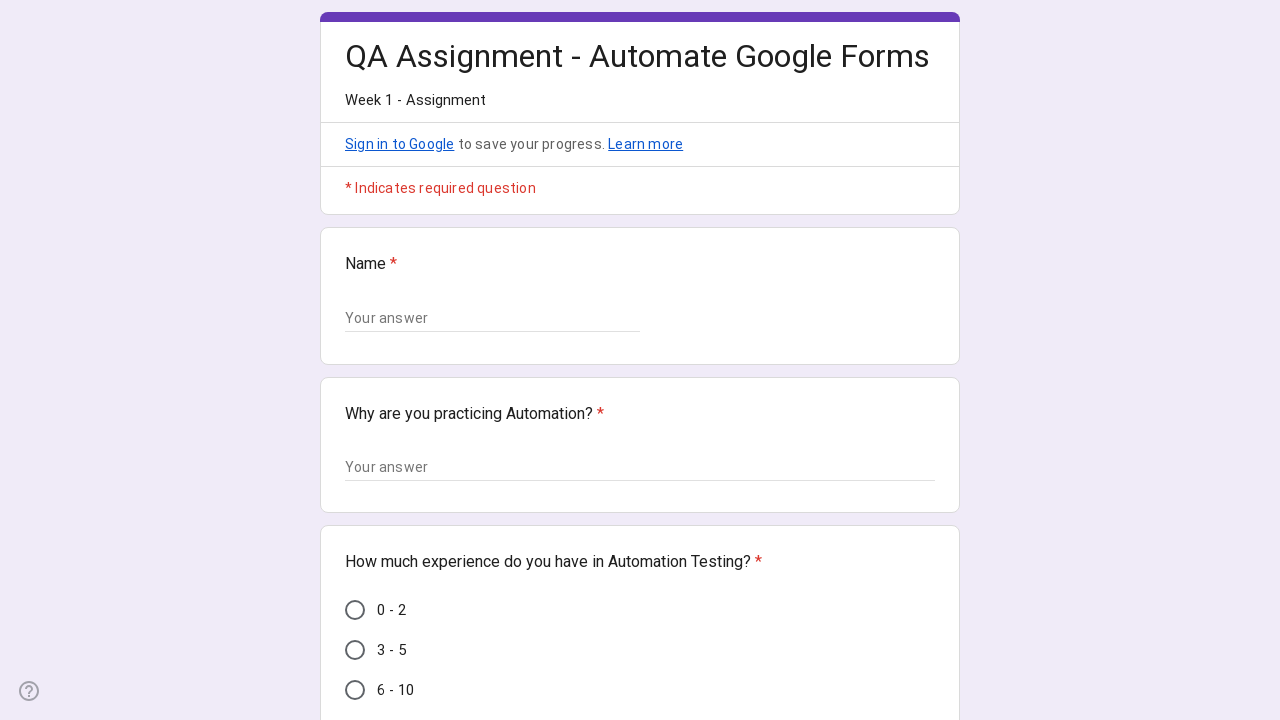

Navigated to Google Form for automation experience survey
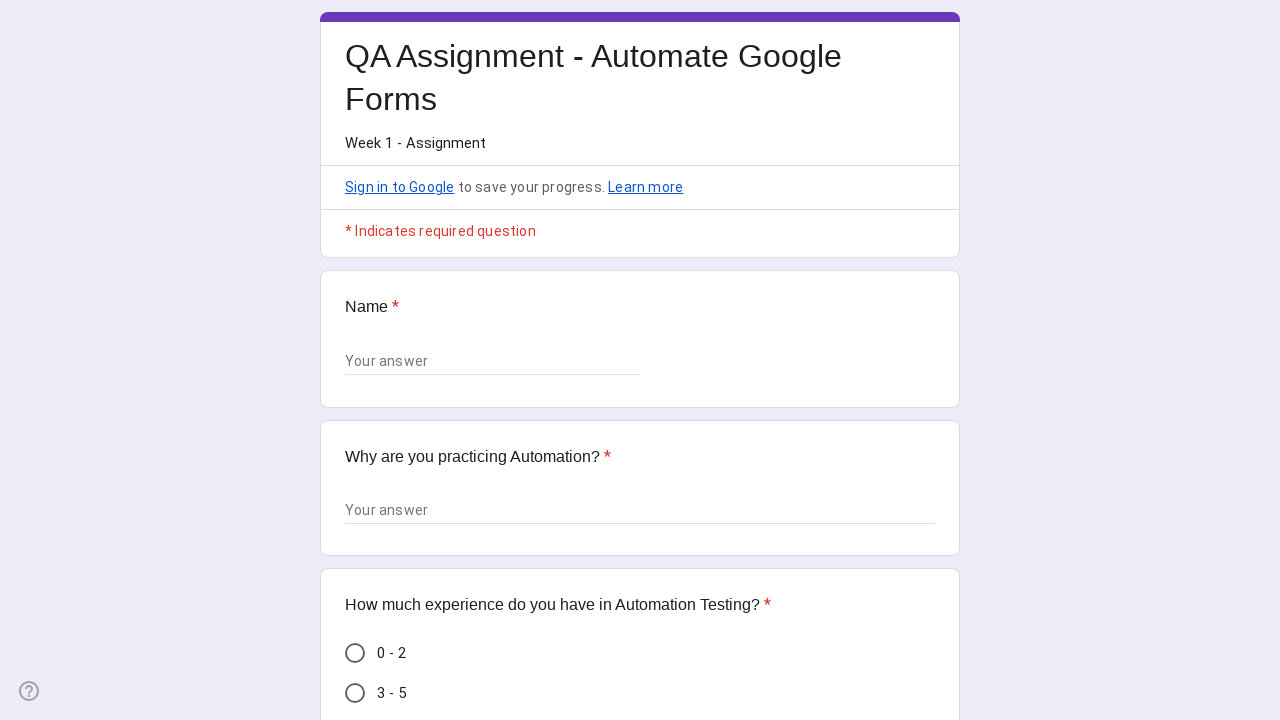

Selected '6 - 10' option for years of automation experience at (355, 690) on xpath=//div[@class='nWQGrd zwllIb']//div[@class='Od2TWd hYsg7c' and @data-value=
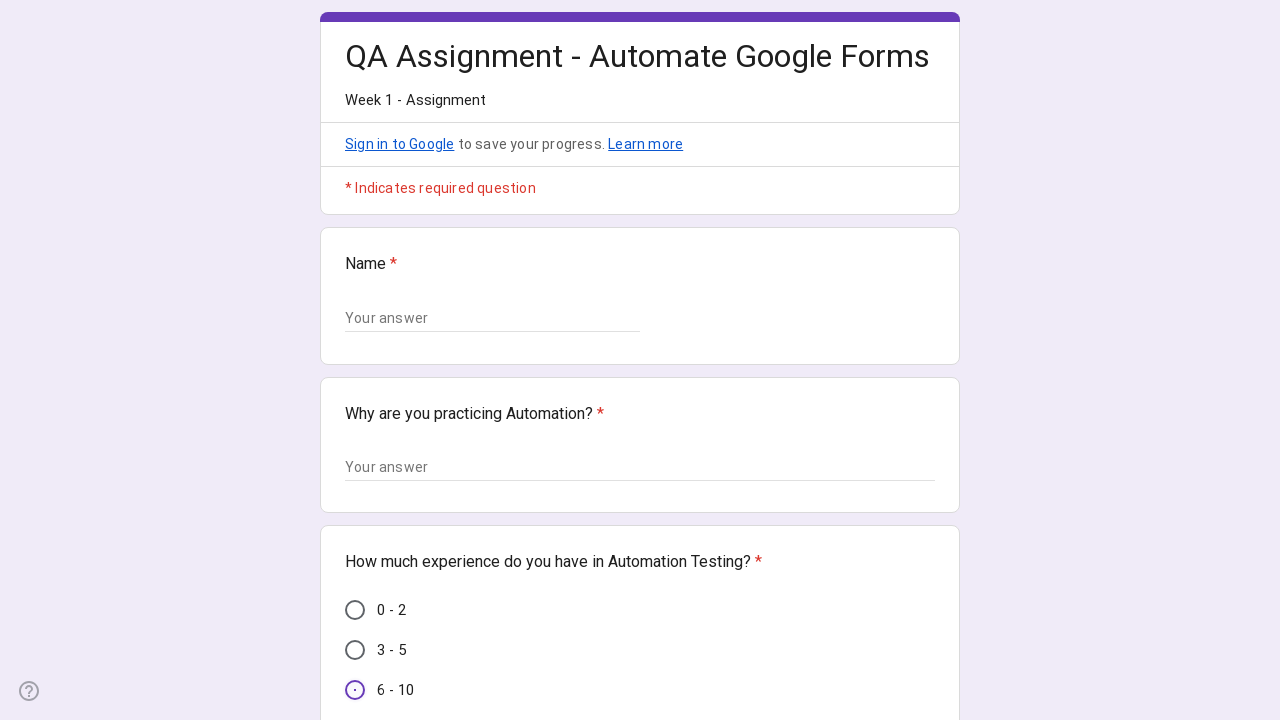

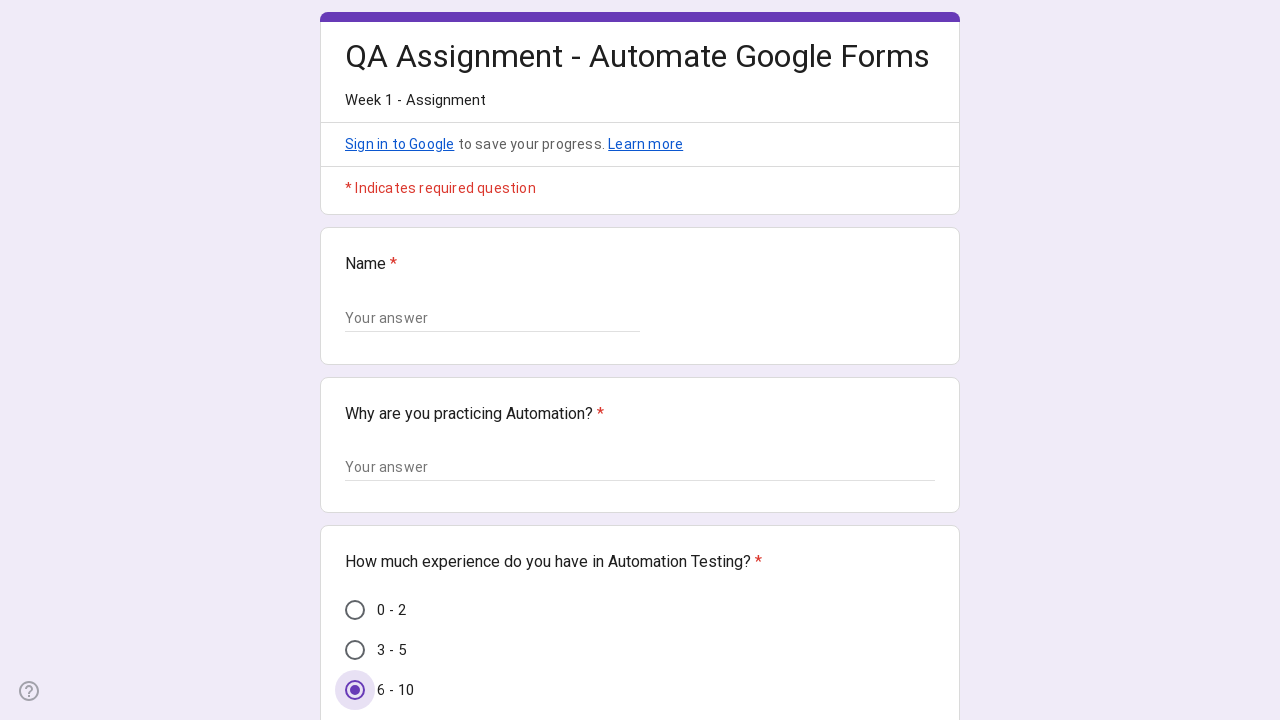